Tests drag and drop functionality by dragging an element and dropping it onto a target element within an iframe

Starting URL: https://jqueryui.com/droppable/

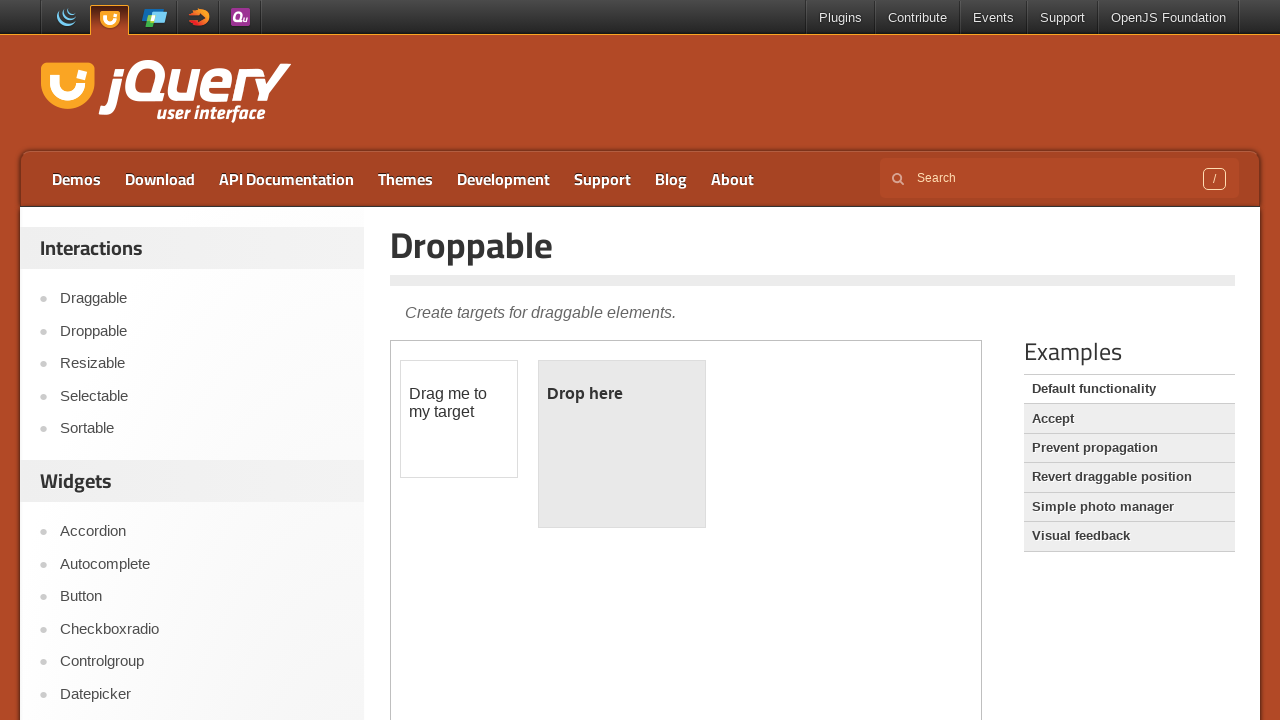

Located the demo iframe
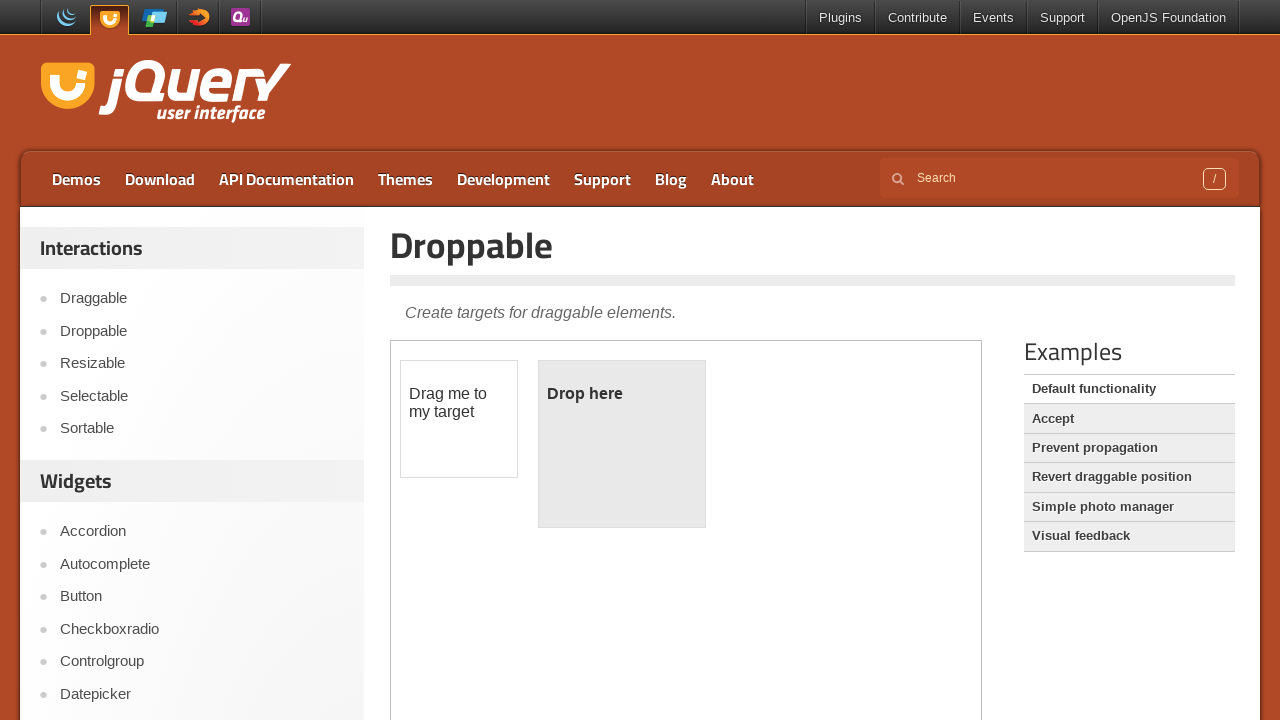

Dragged draggable element and dropped it onto droppable target at (622, 444)
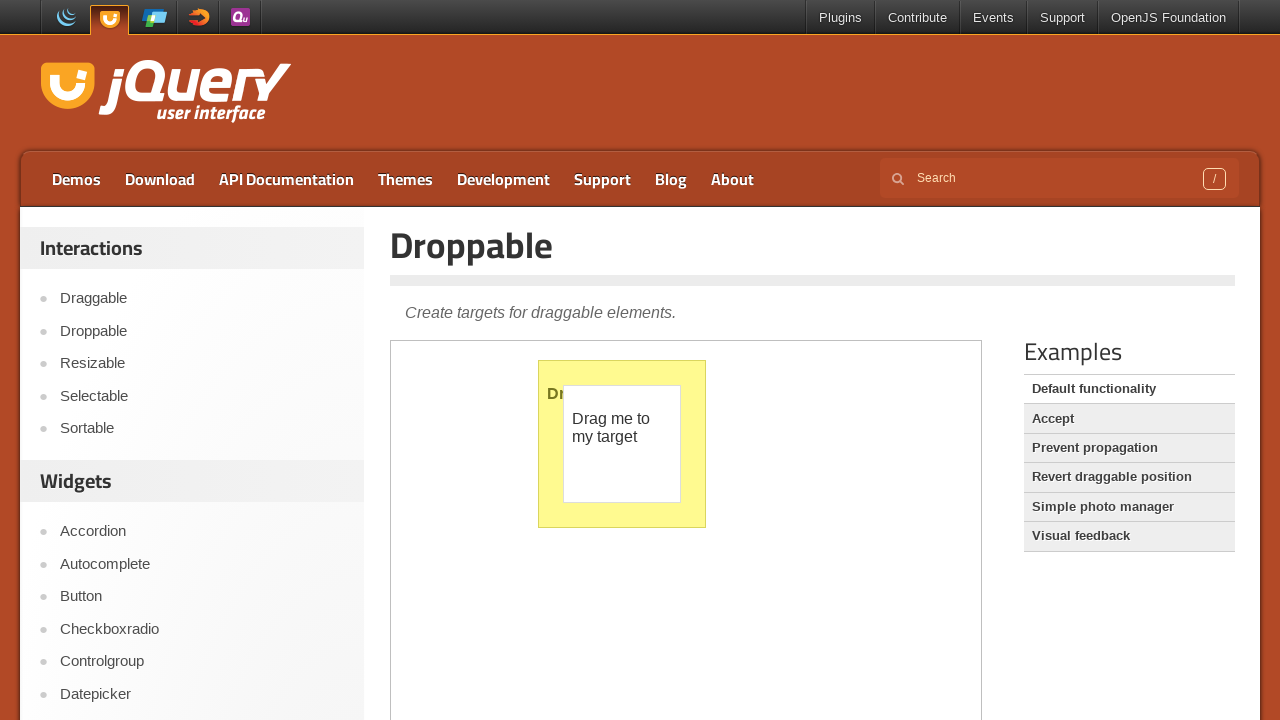

Waited 2 seconds for visual confirmation of drag and drop
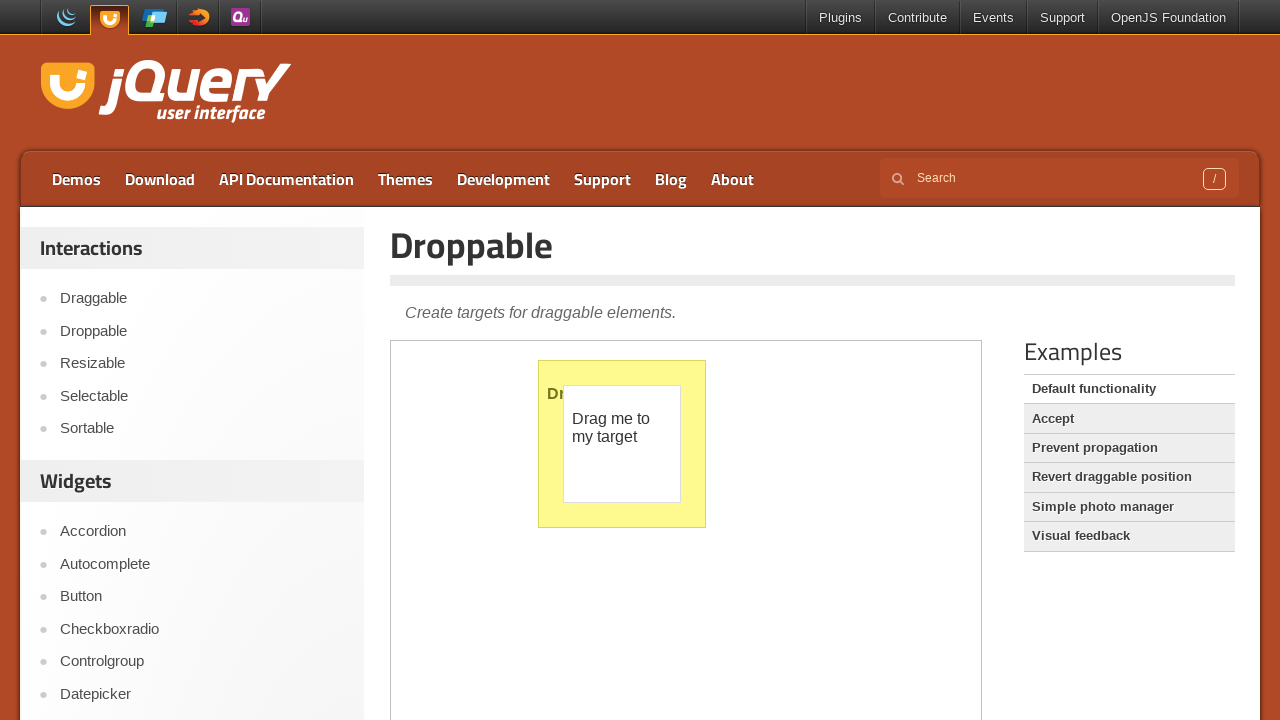

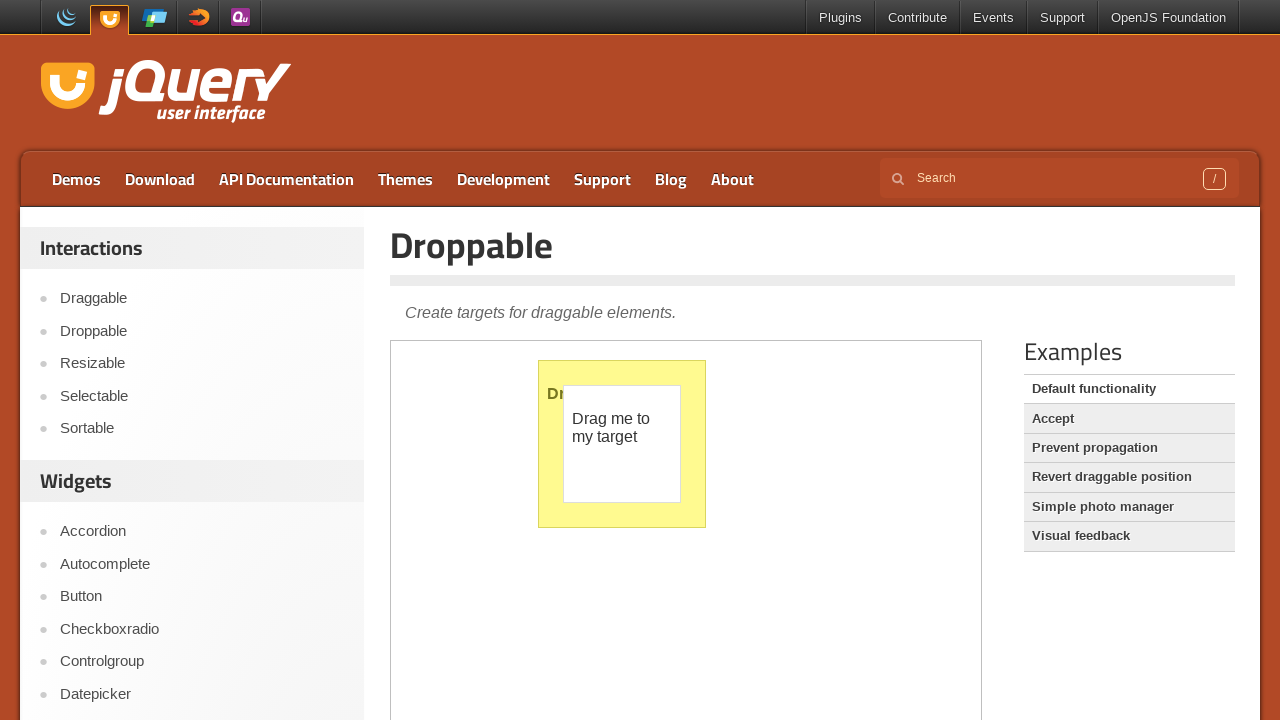